Tests login with username filled but empty password to verify validation

Starting URL: https://demoblaze.com/

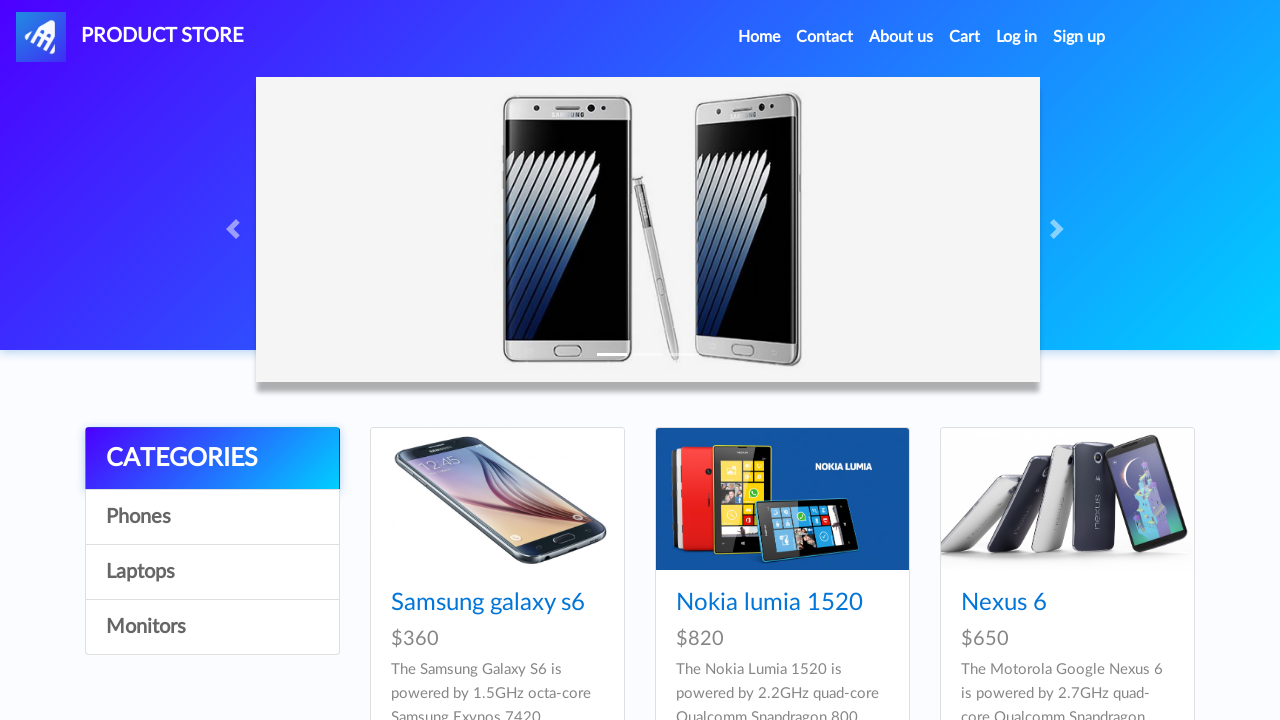

Clicked Log in button to open login modal at (1017, 37) on #login2
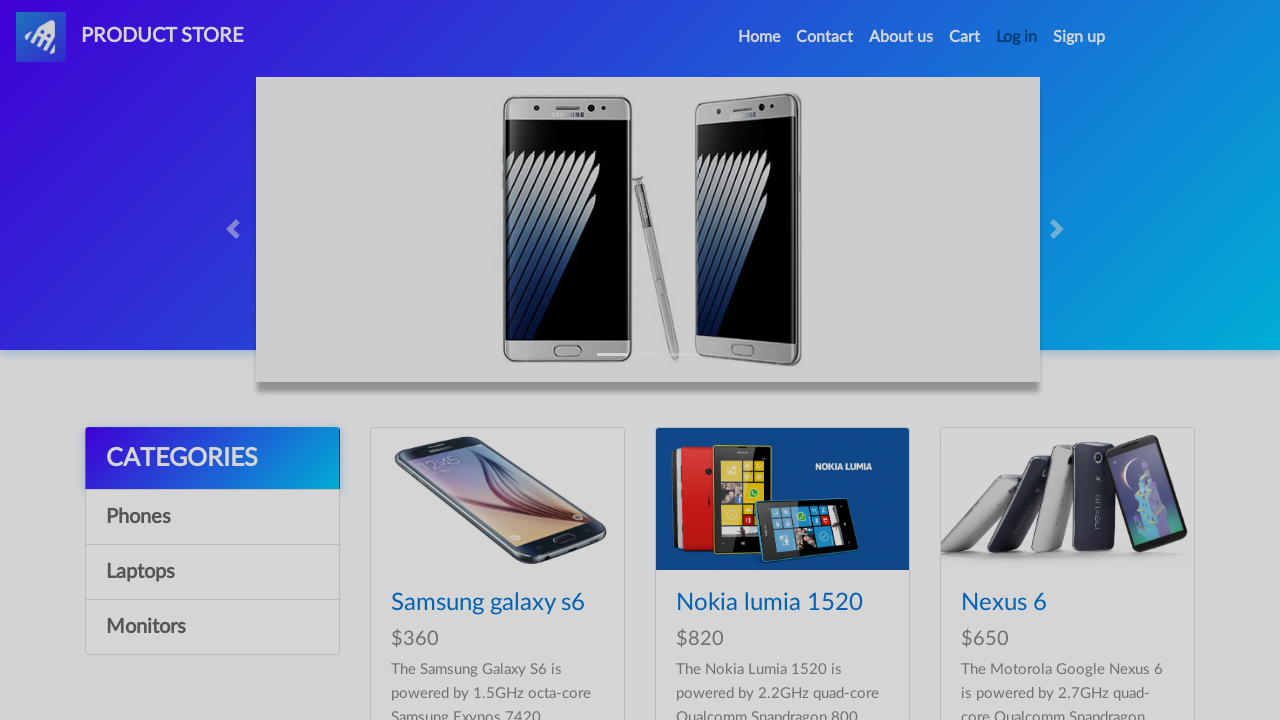

Login modal opened and username field is visible
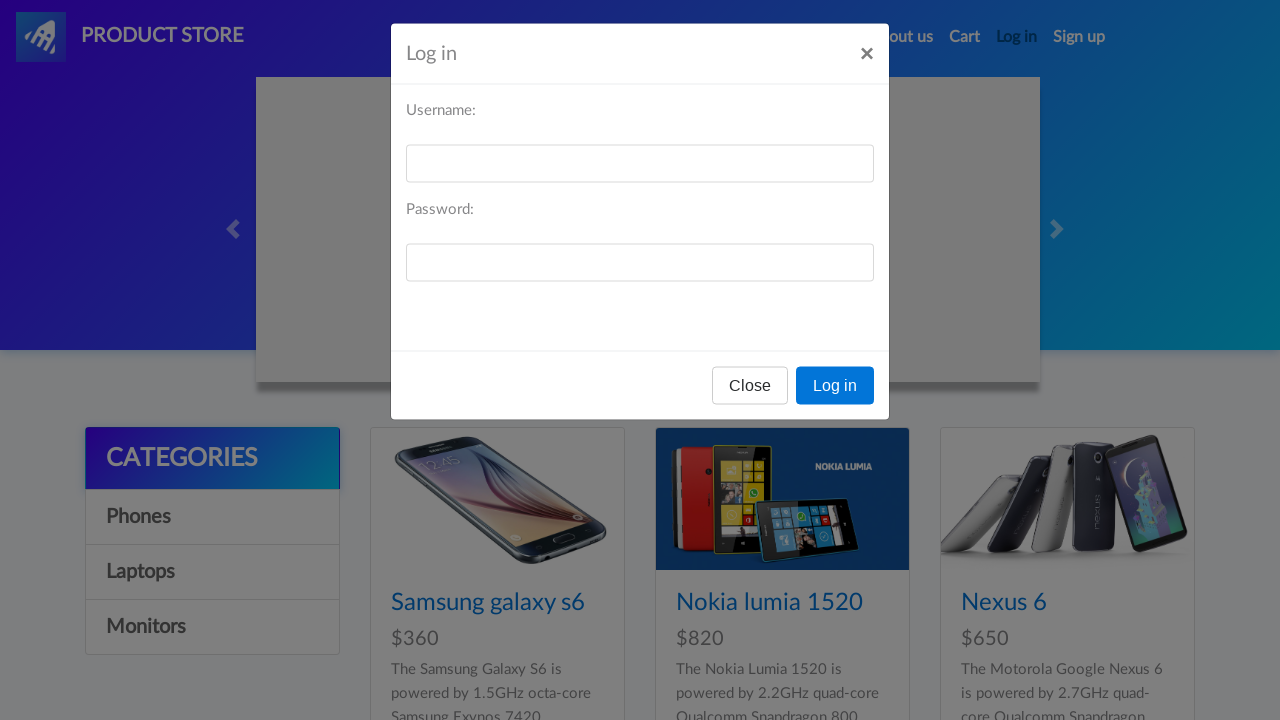

Filled username field with 'validuser123', password left empty on #loginusername
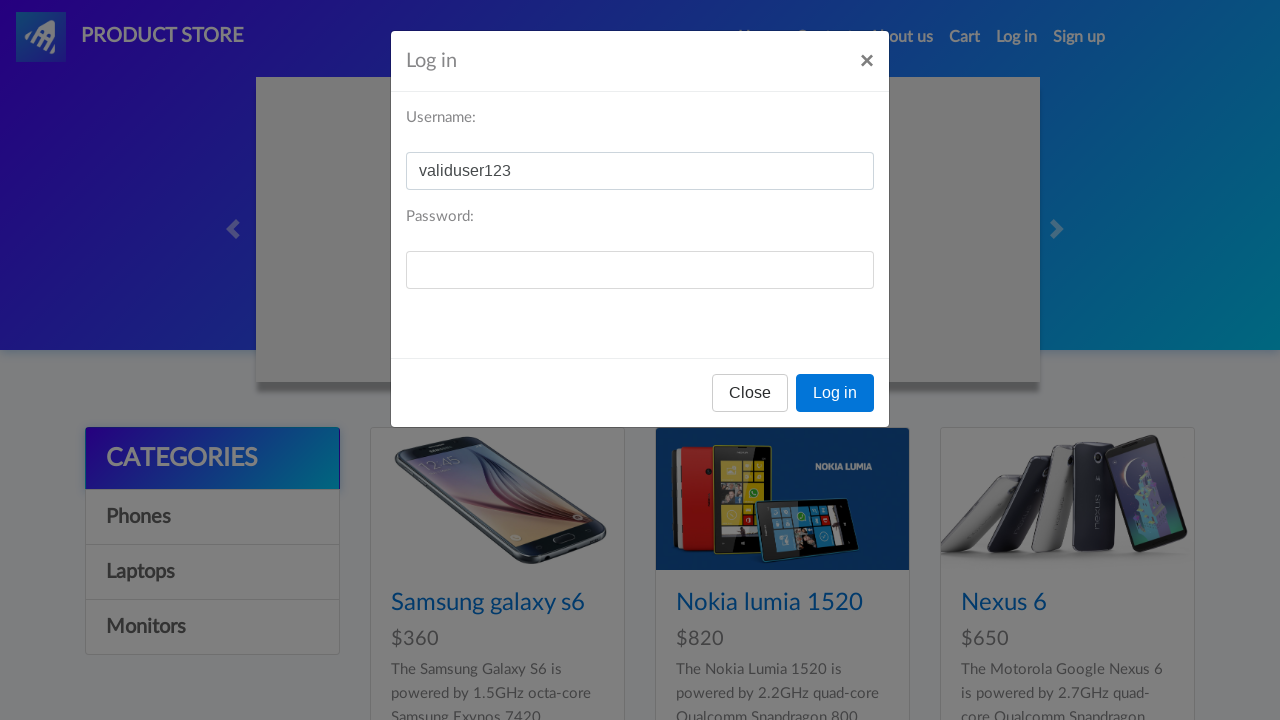

Clicked Log in confirm button with empty password at (835, 393) on xpath=//*[@id="logInModal"]/div/div/div[3]/button[2]
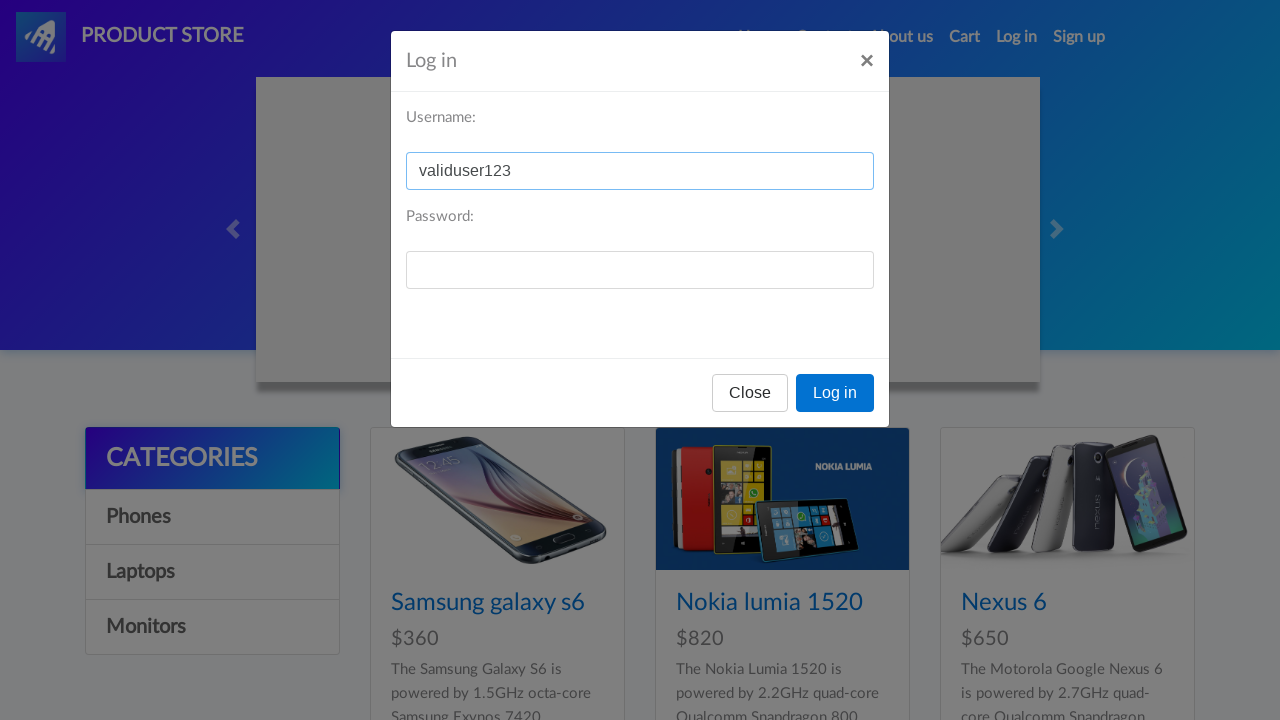

Set up dialog handler to accept alerts
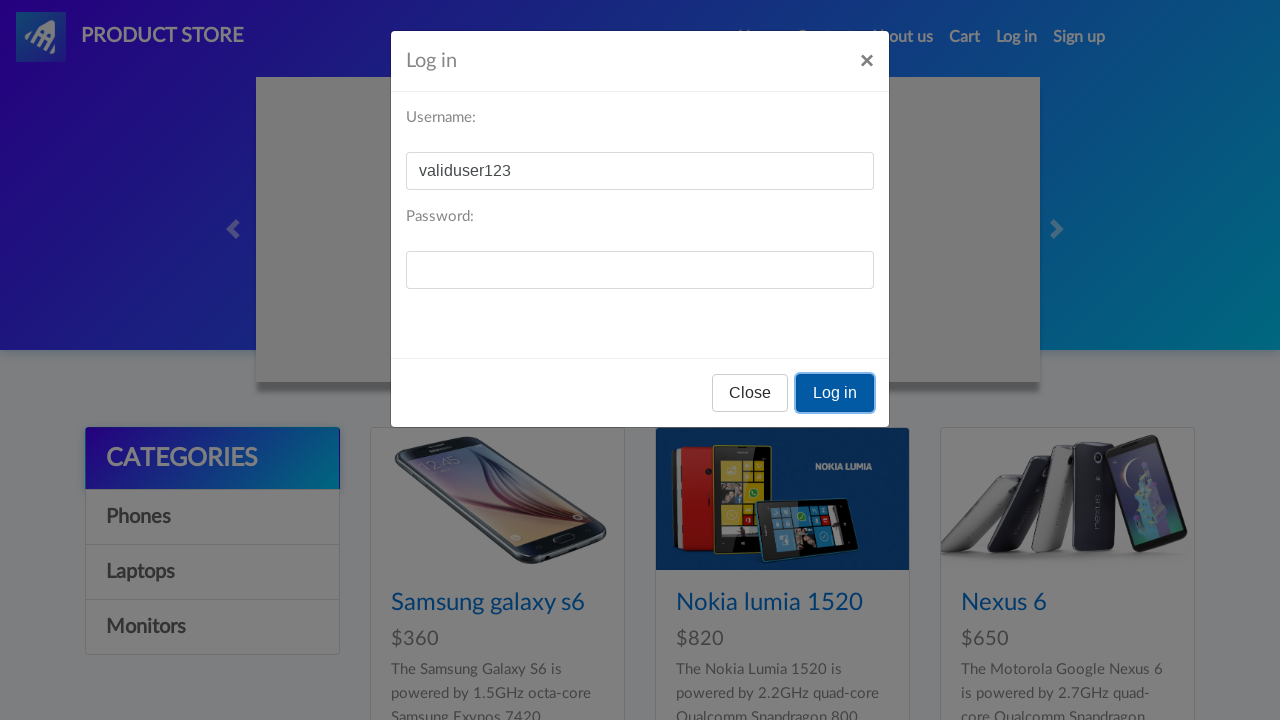

Waited 1000ms for validation response
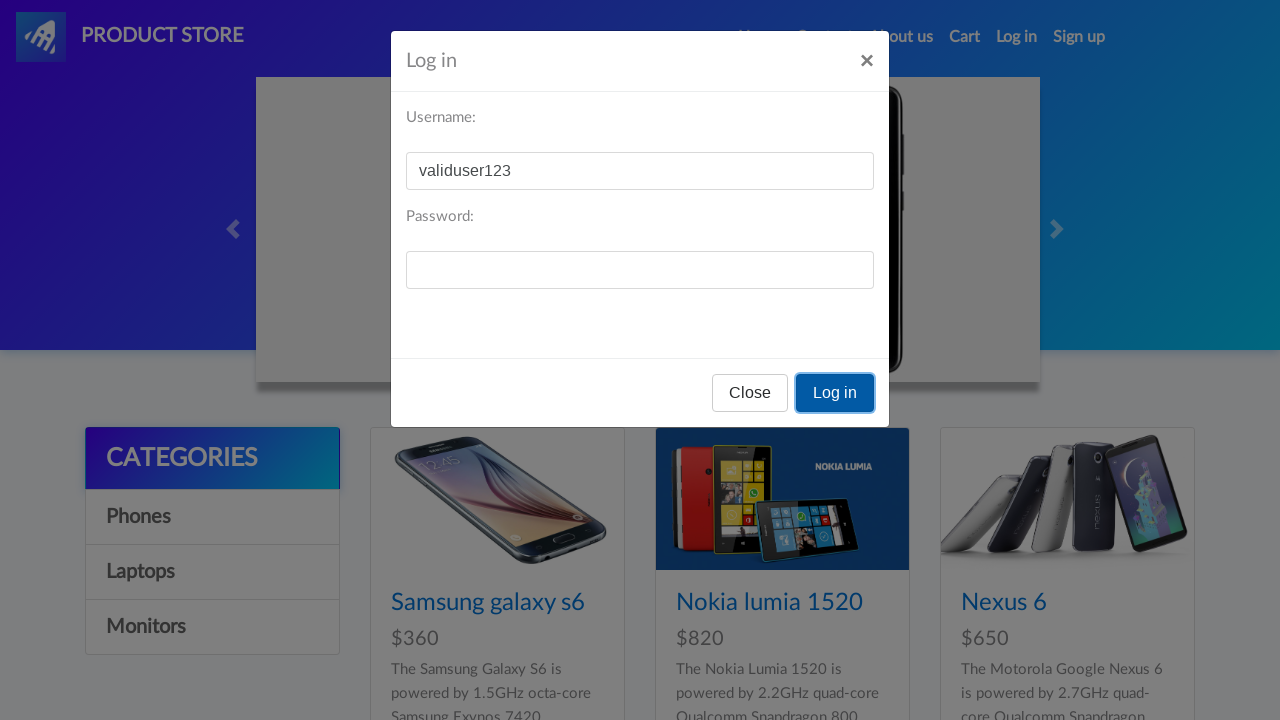

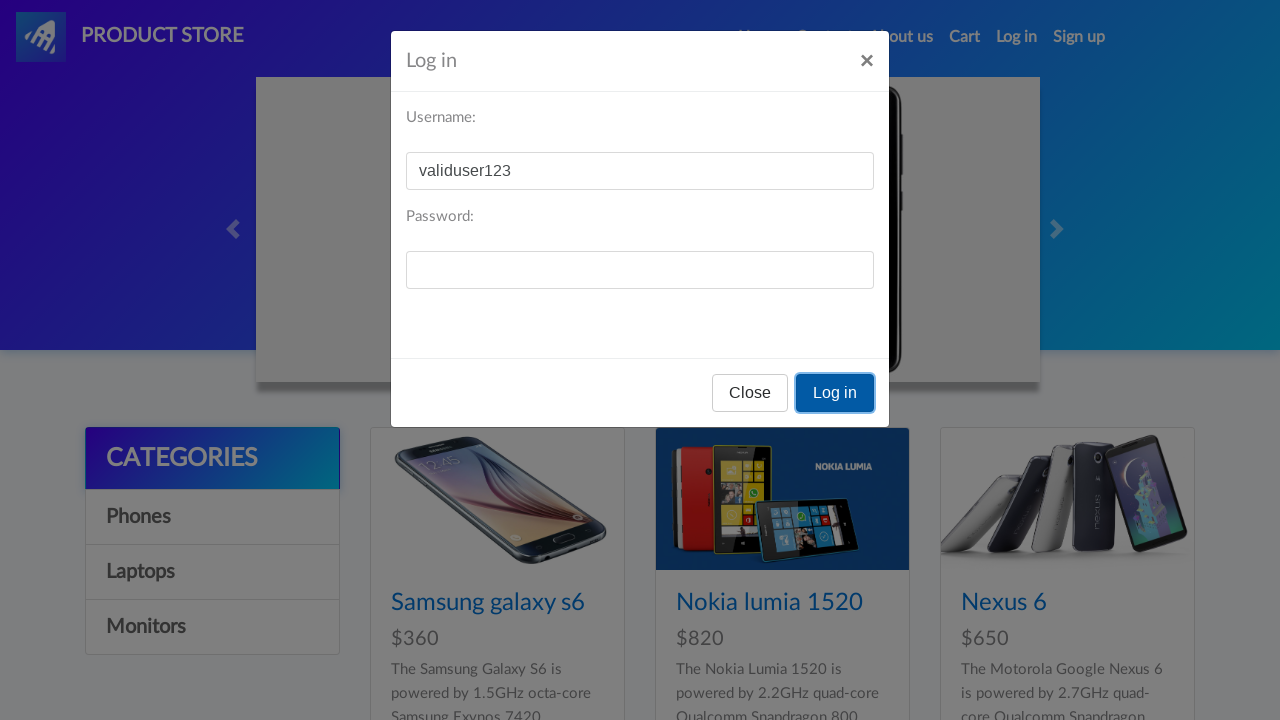